Tests the contact form by navigating to the Contact Us page, filling in name, email, and message fields, then submitting the form.

Starting URL: https://shopdemo-alex-hot.koyeb.app/

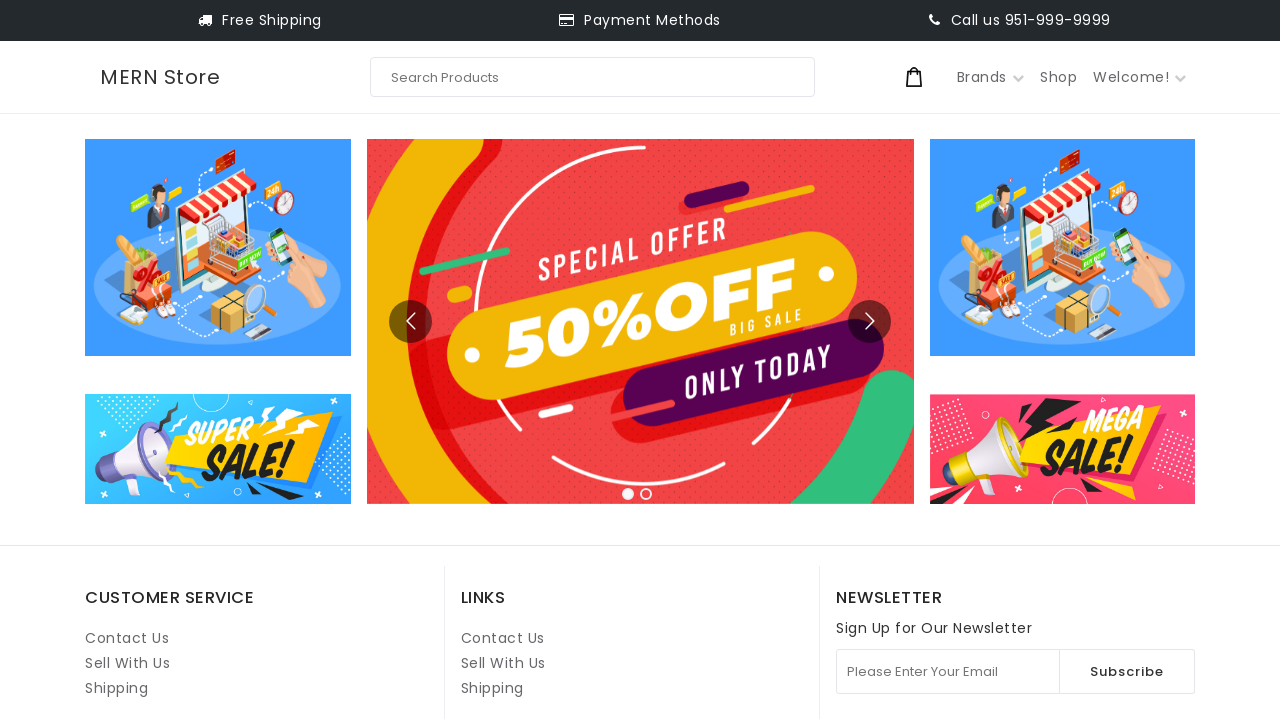

Clicked on Contact Us link at (503, 638) on internal:role=link[name="Contact Us"i] >> nth=1
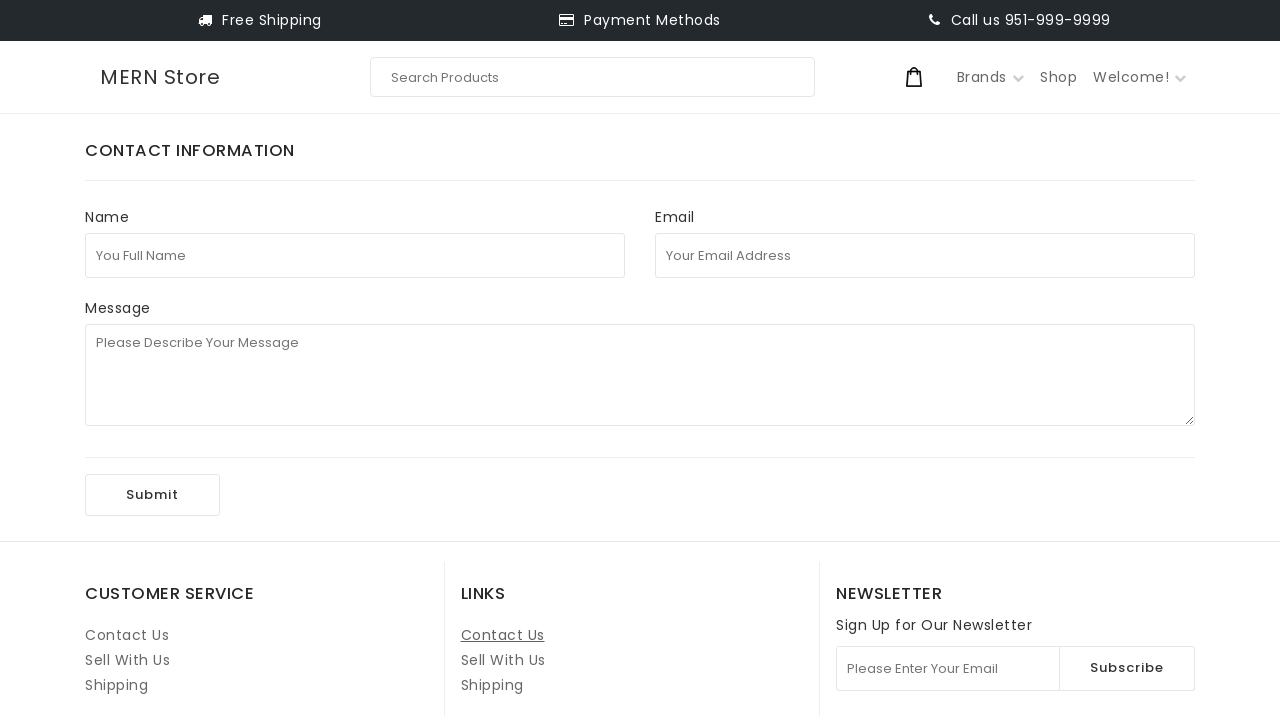

Clicked on full name field at (355, 255) on internal:attr=[placeholder="You Full Name"i]
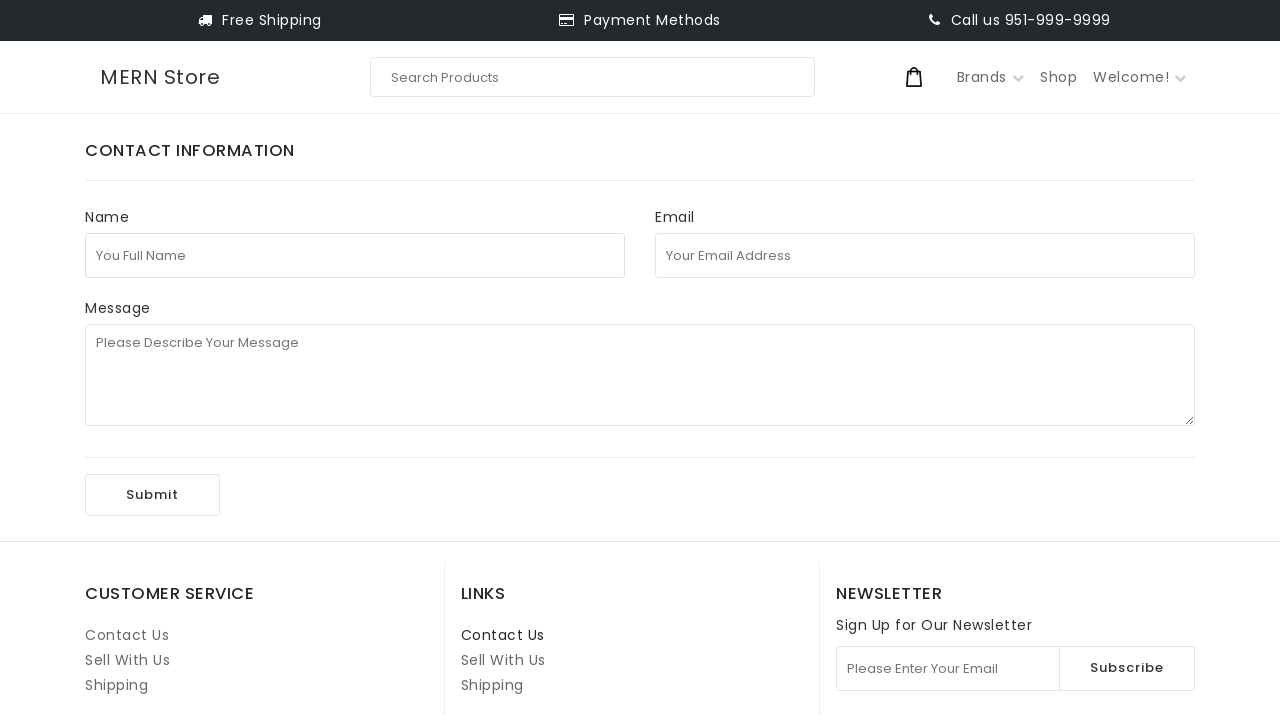

Filled full name field with 'test123' on internal:attr=[placeholder="You Full Name"i]
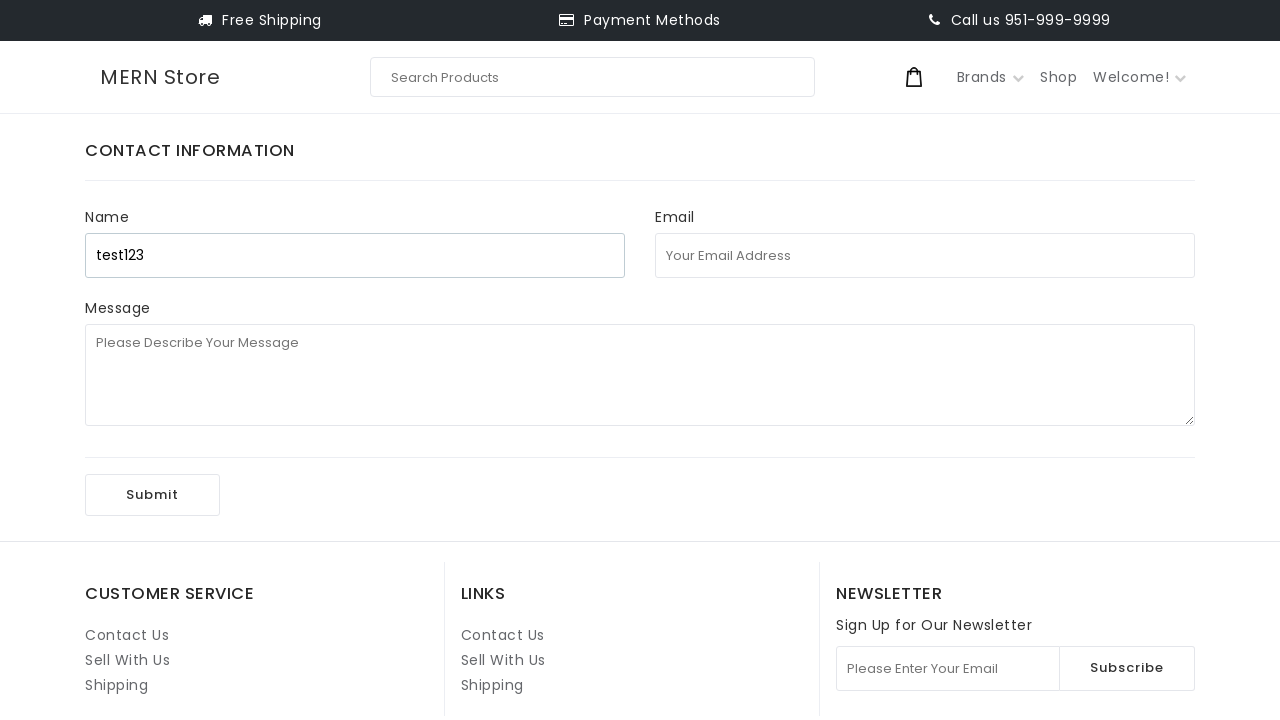

Clicked on email address field at (925, 255) on internal:attr=[placeholder="Your Email Address"i]
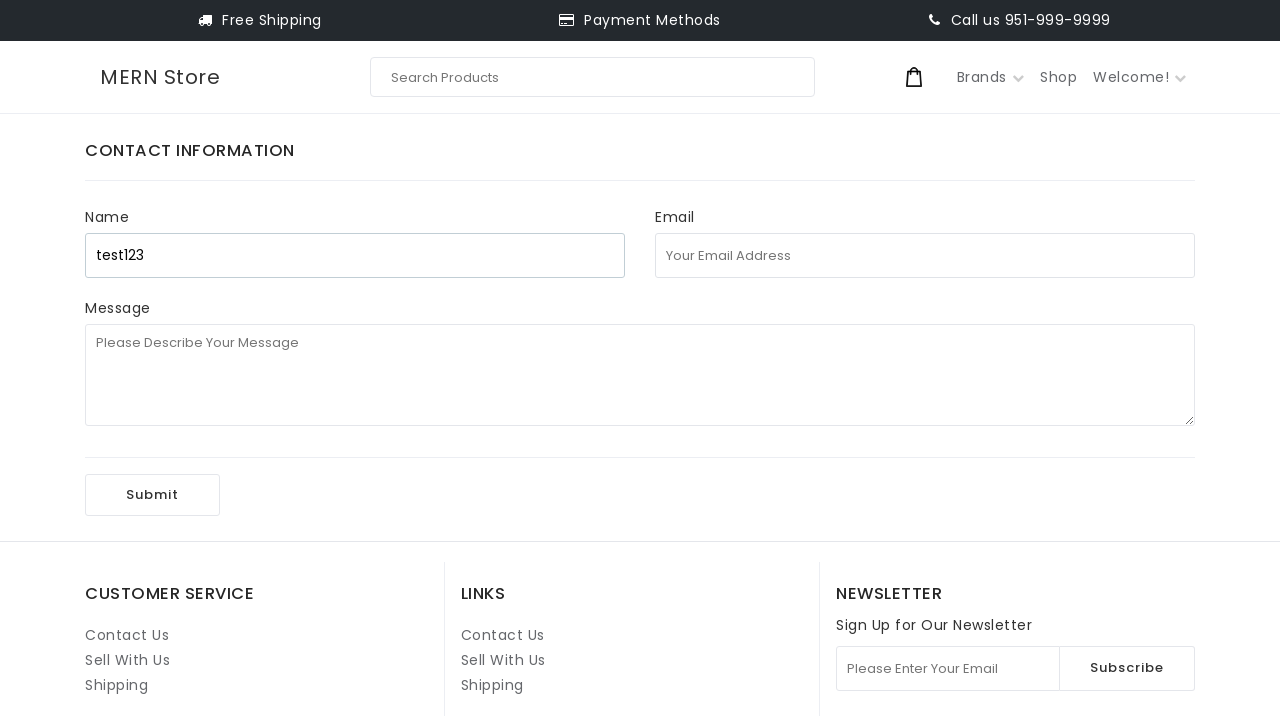

Filled email address field with 'test92847439847@uuu.com' on internal:attr=[placeholder="Your Email Address"i]
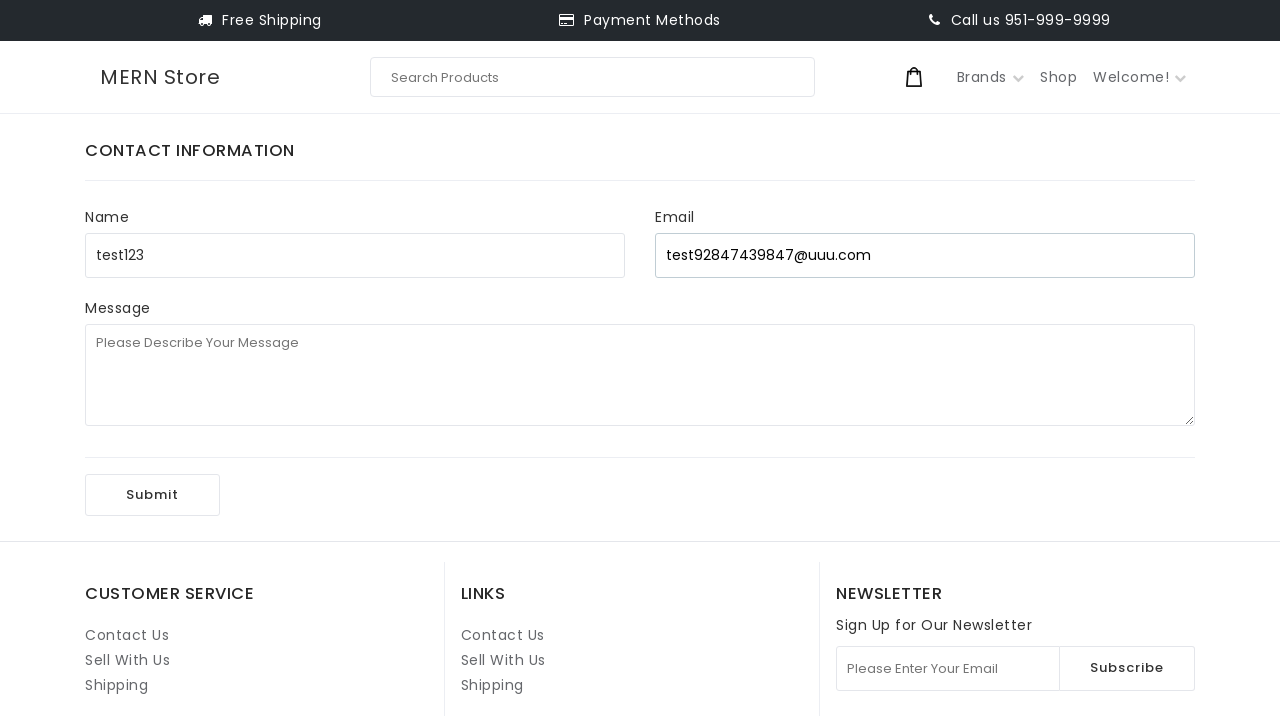

Clicked on message field at (640, 375) on internal:attr=[placeholder="Please Describe Your Message"i]
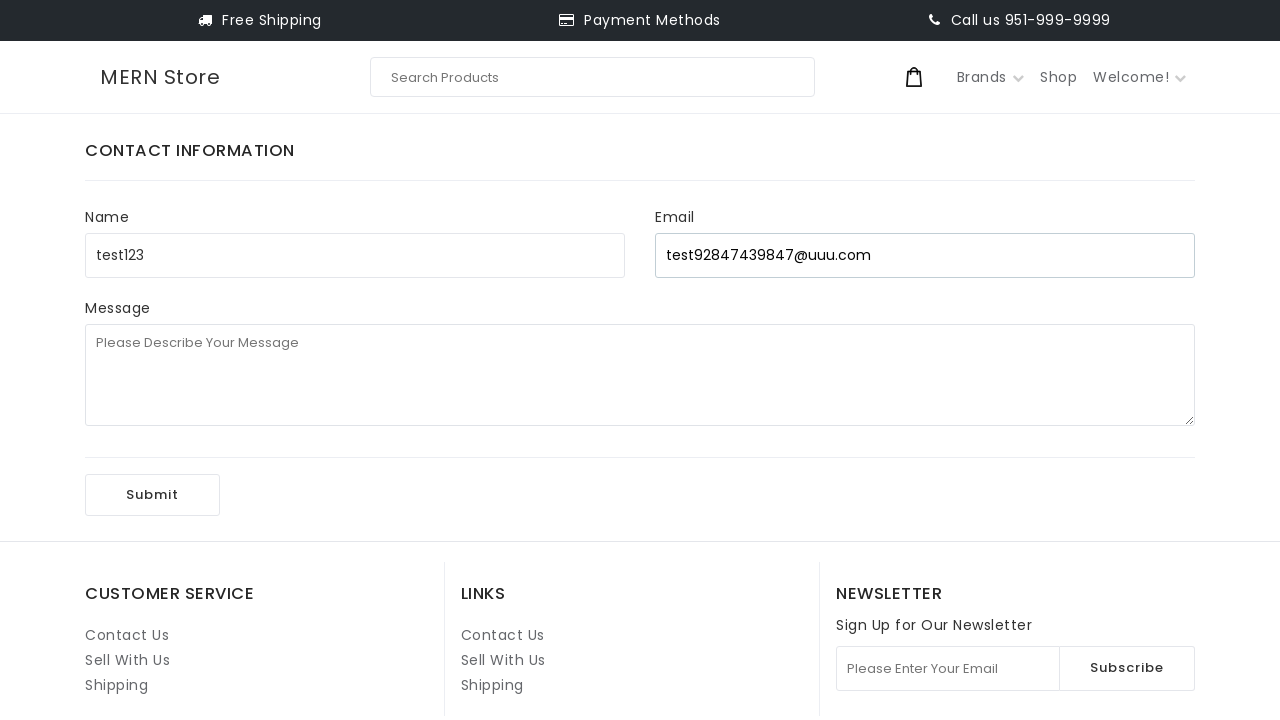

Filled message field with '1st playwright test' on internal:attr=[placeholder="Please Describe Your Message"i]
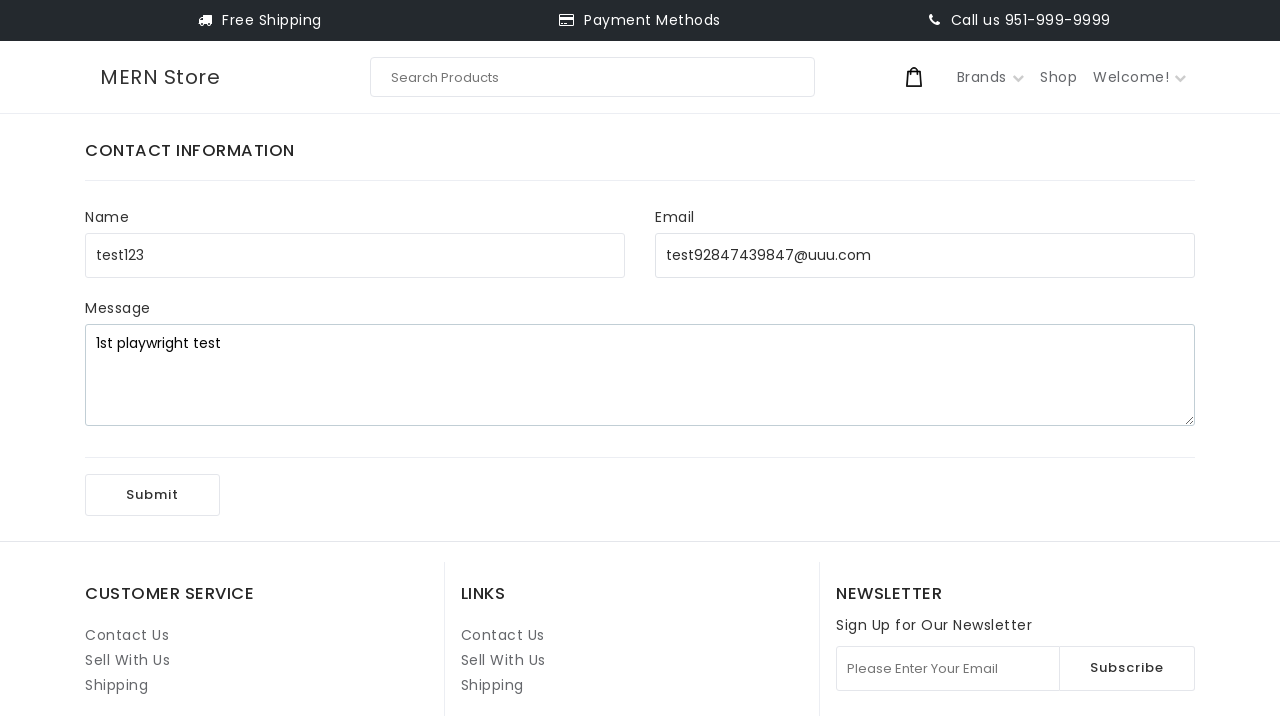

Clicked Submit button to submit the contact form at (152, 495) on internal:role=button[name="Submit"i]
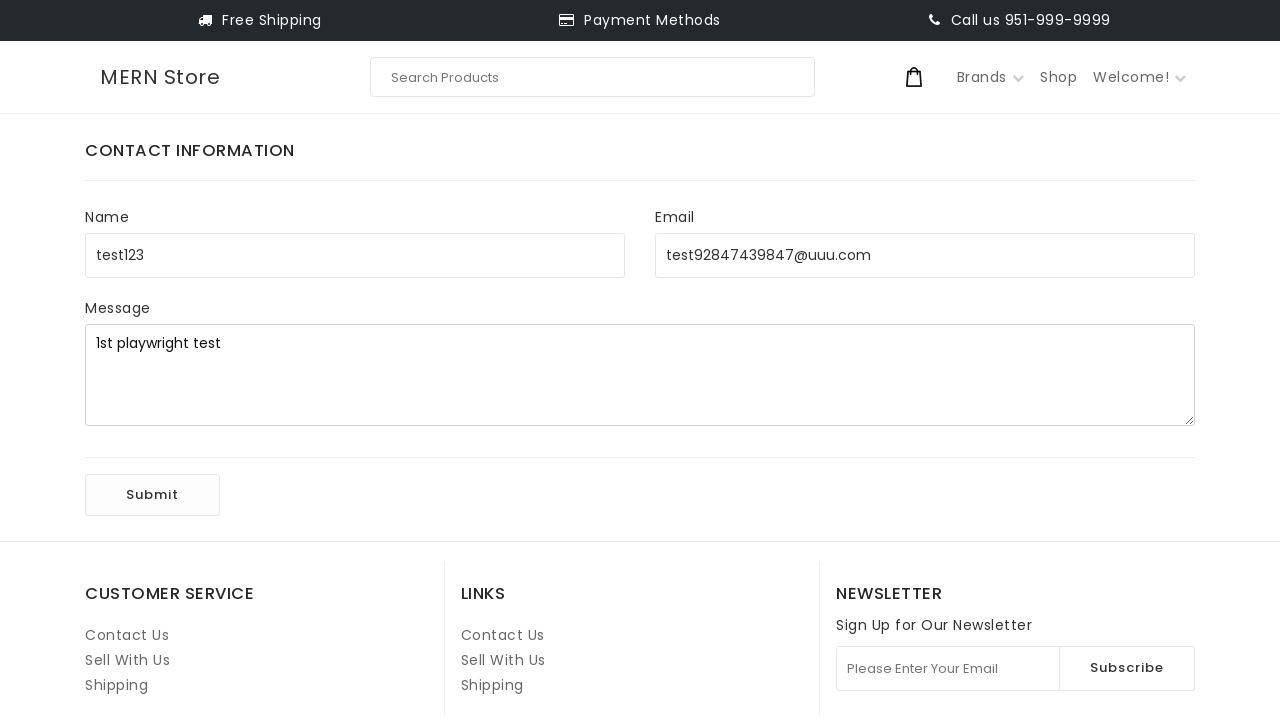

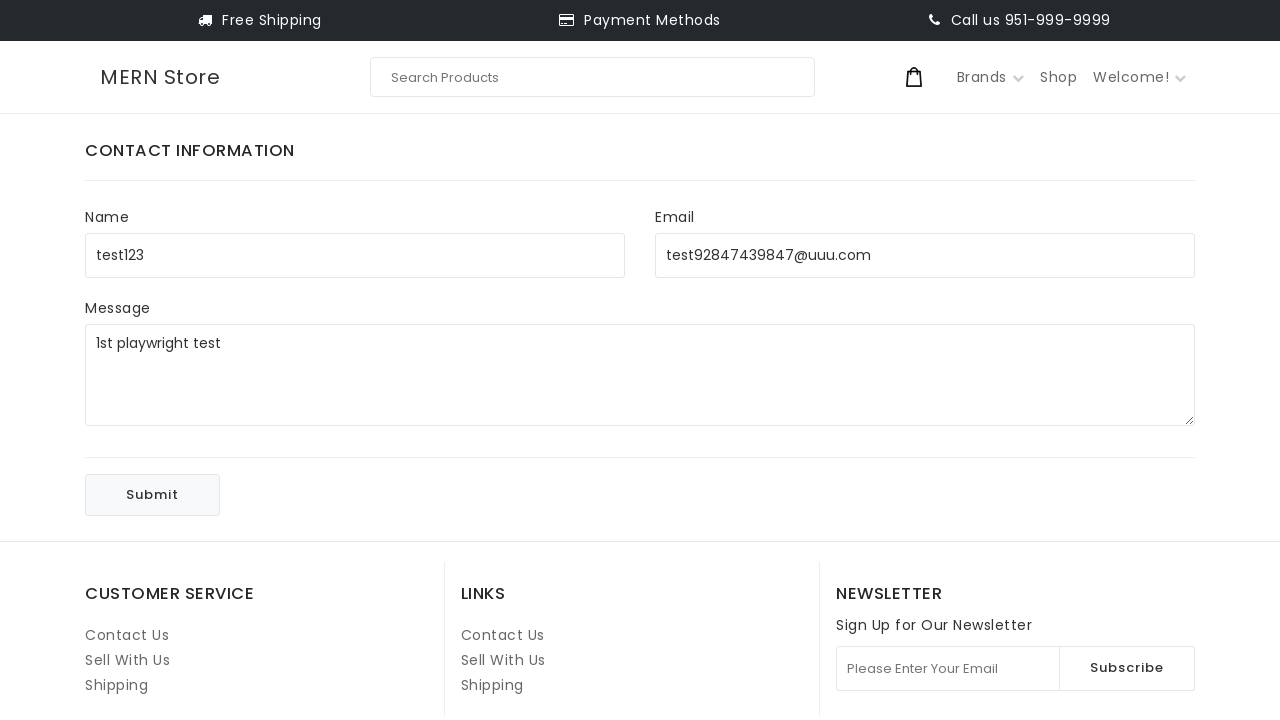